Tests the forgot password functionality by clicking forgot password link and entering username

Starting URL: https://login.salesforce.com/

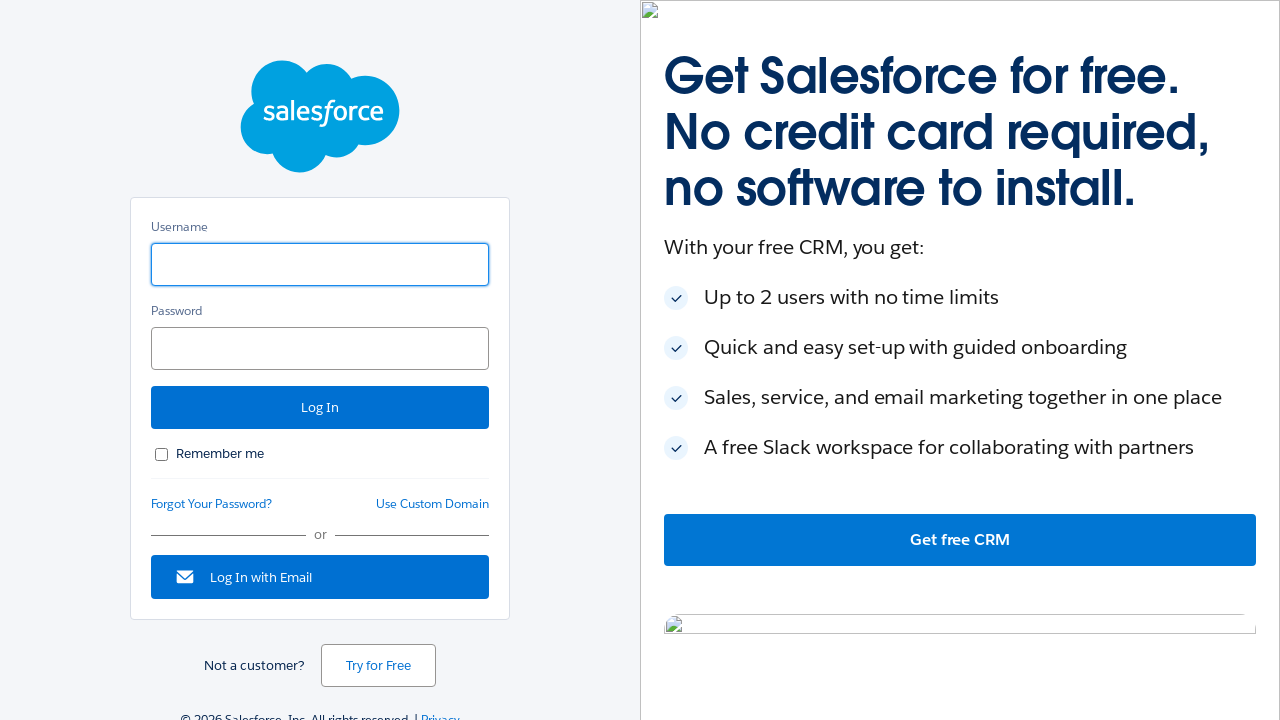

Clicked forgot password link at (212, 504) on #forgot_password_link
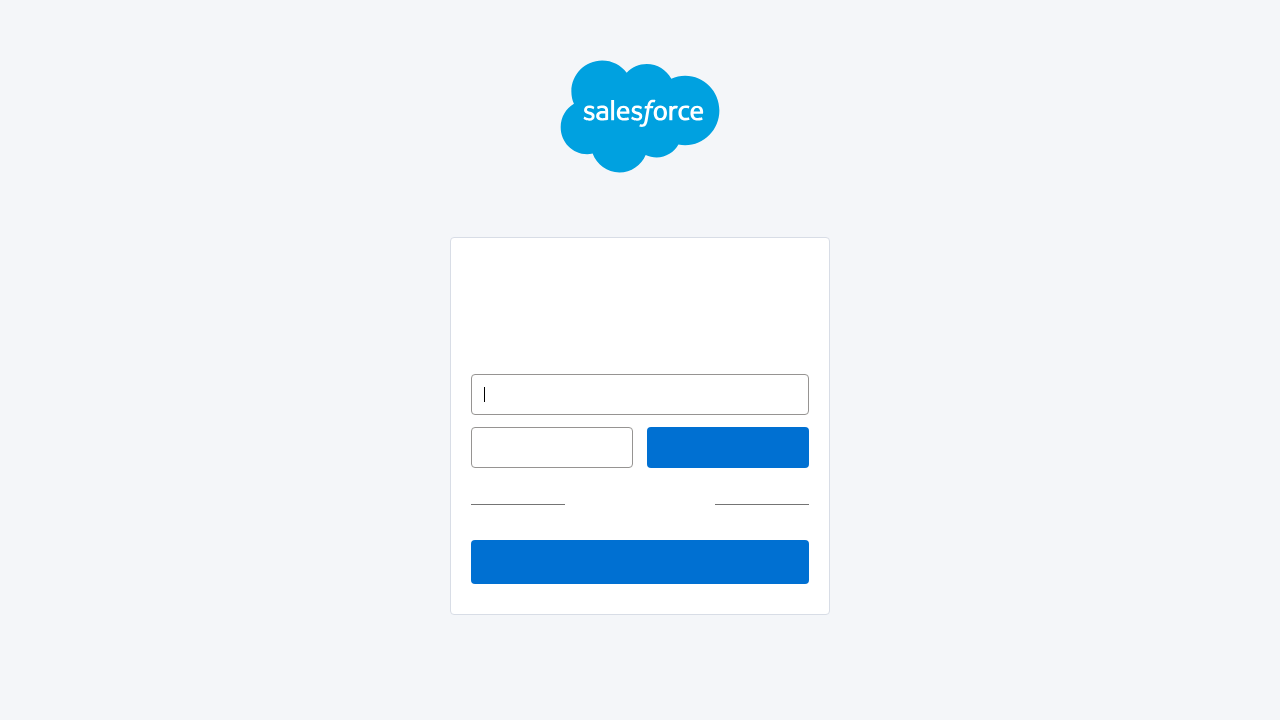

Forgot password page loaded with header visible
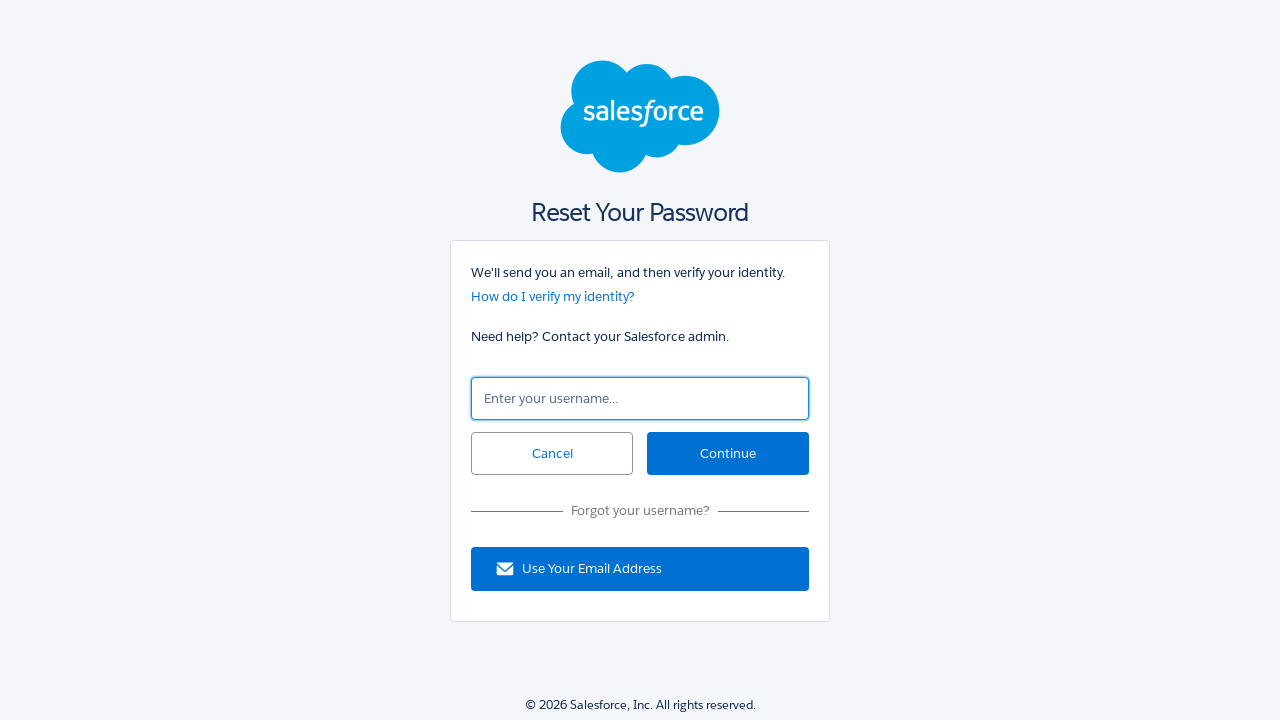

Entered username 'testuser@salesforce.com' in forgot password form on #un
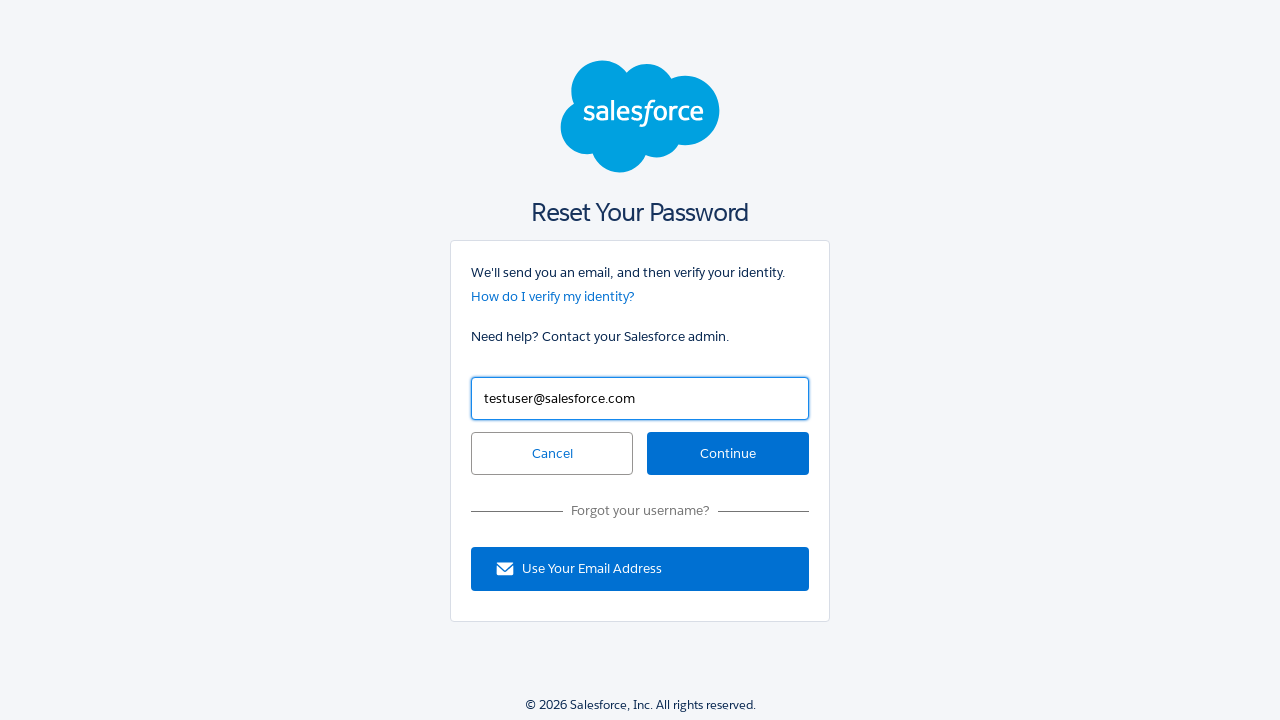

Clicked continue button to submit forgot password request at (728, 454) on #continue
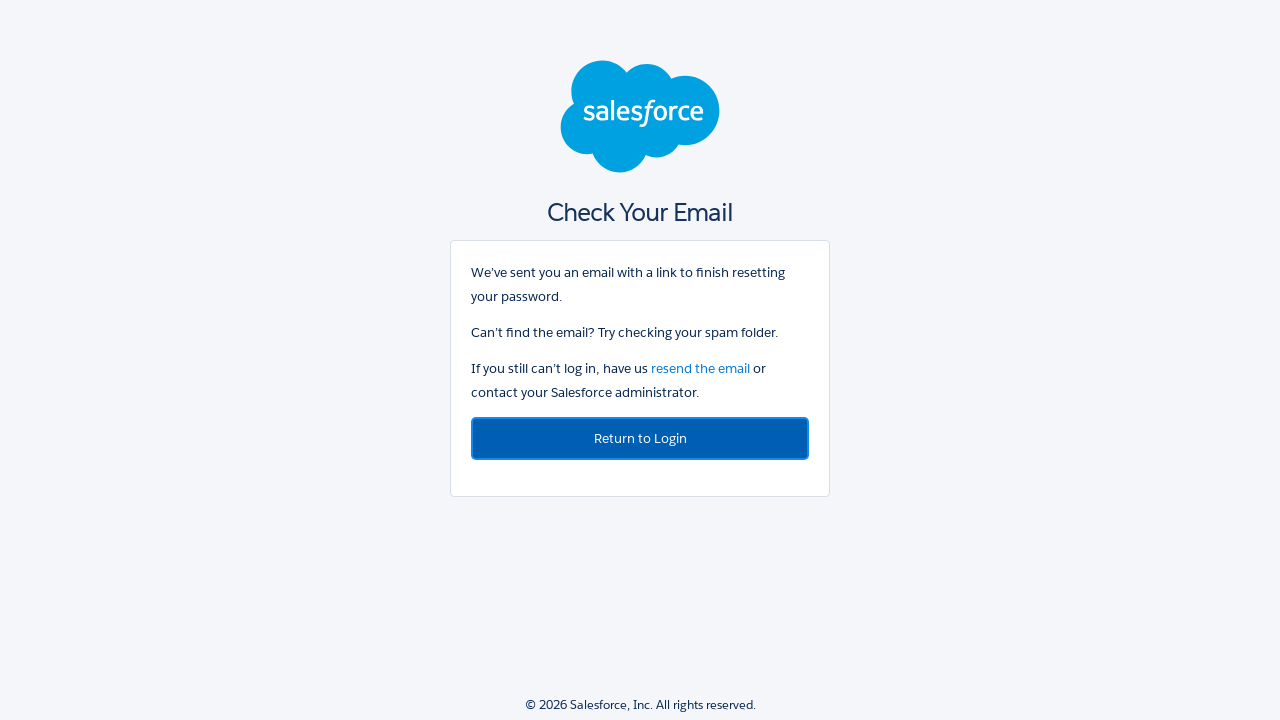

Confirmation message appeared indicating password reset email was sent
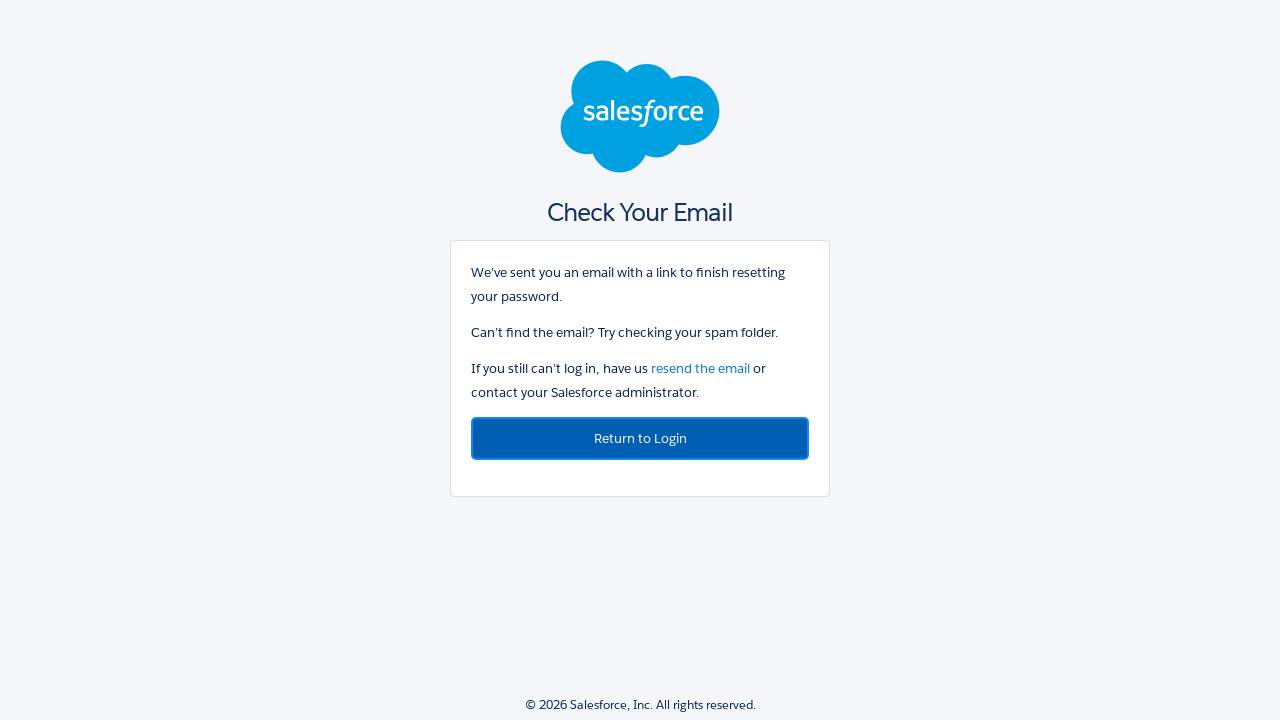

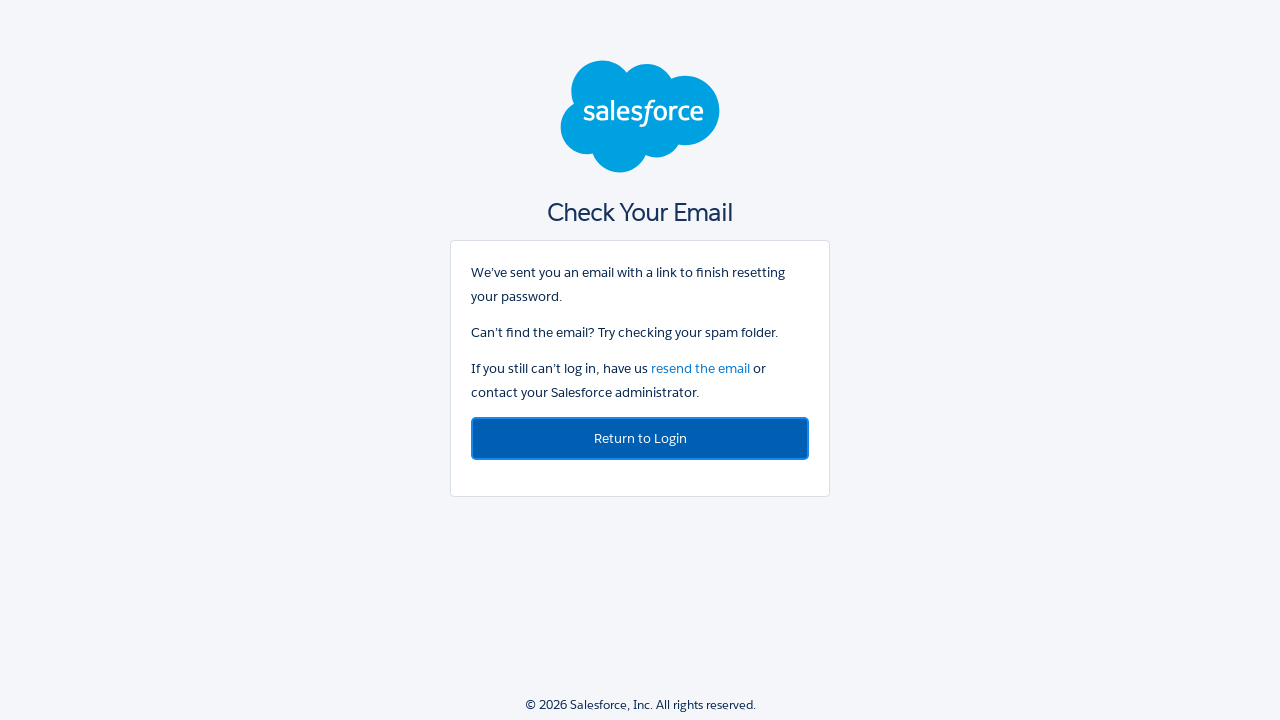